Tests number input functionality by entering a number, clicking result button to display it, verifying the displayed text, and then clearing the result

Starting URL: https://kristinek.github.io/site/examples/actions

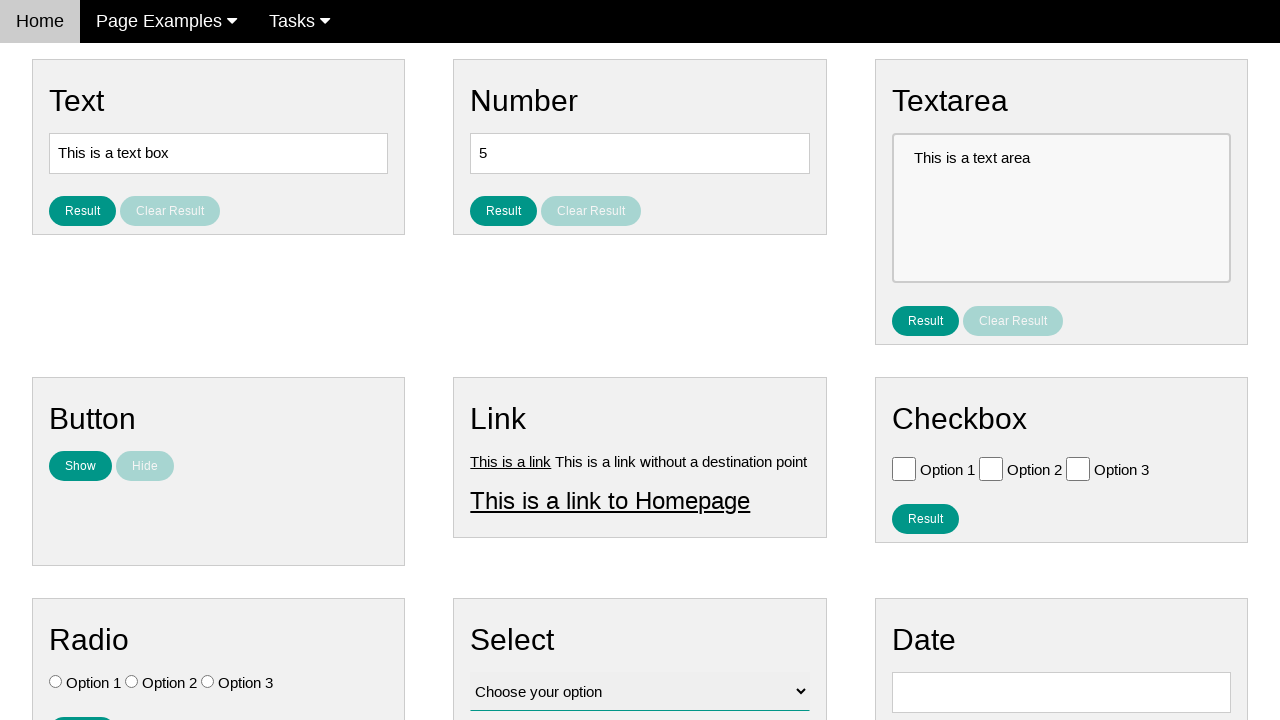

Cleared the number input field on #number
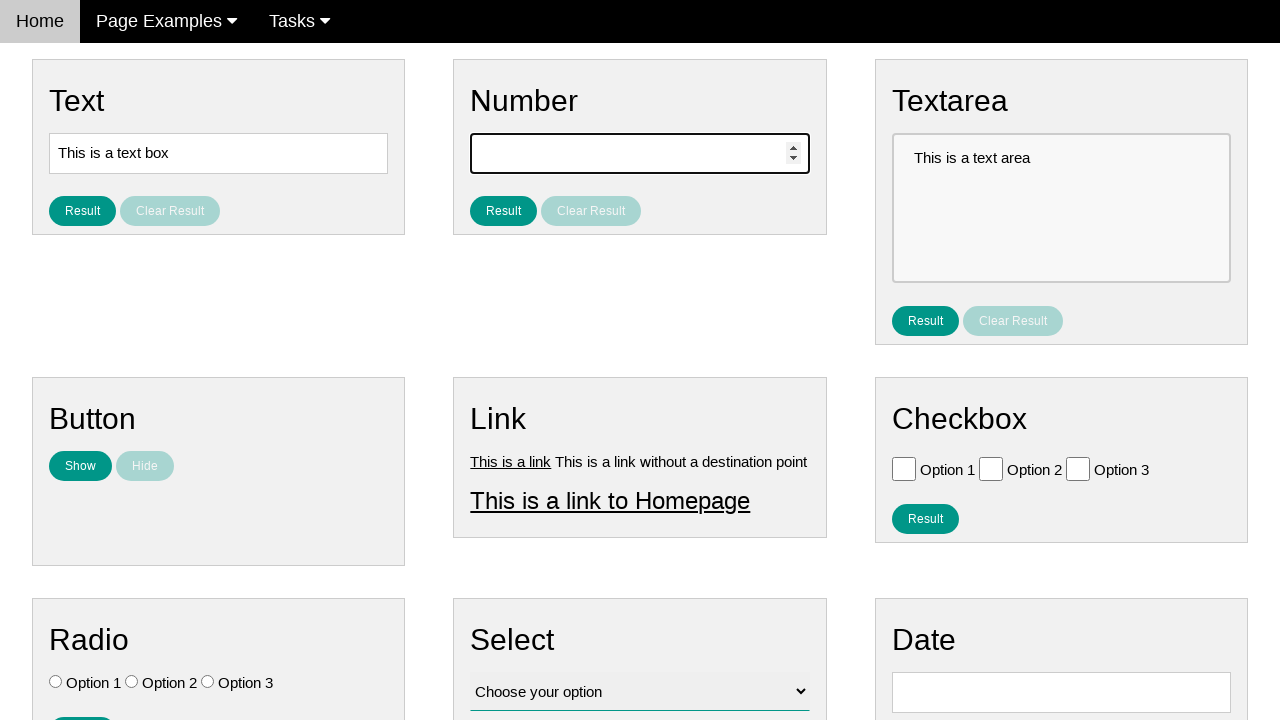

Entered number '5' in the input field on #number
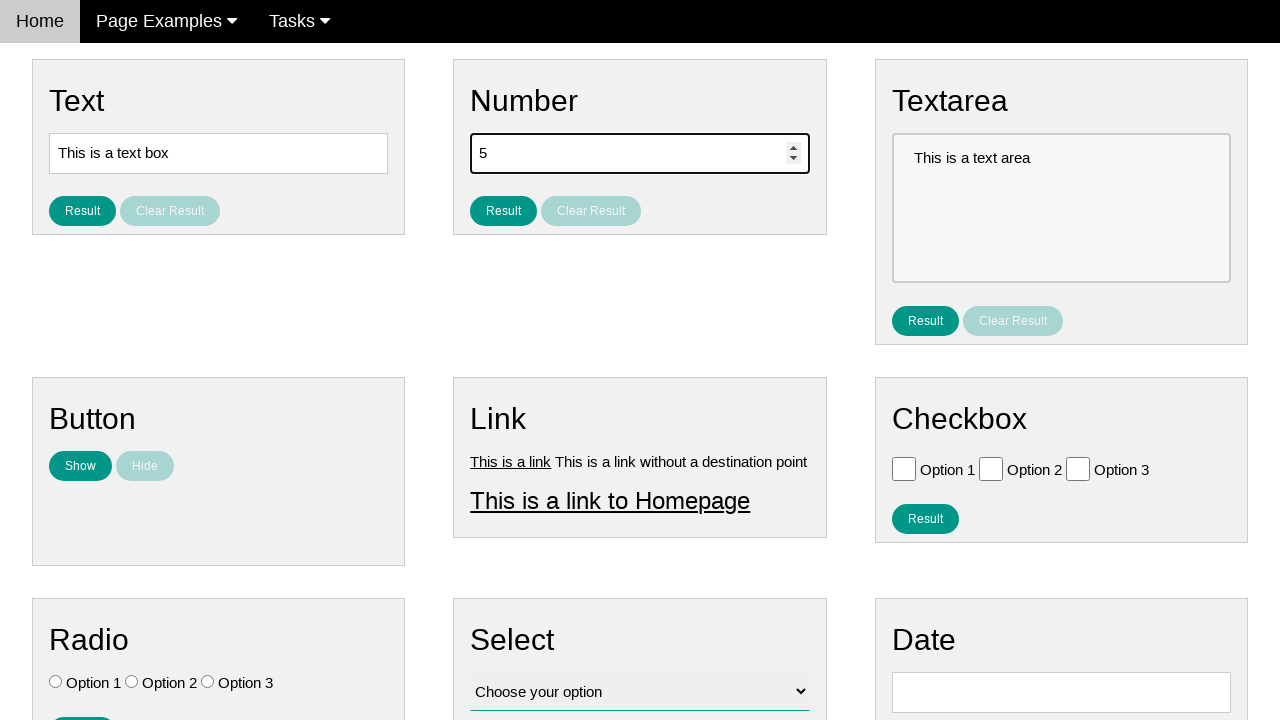

Clicked Result button to display the number at (504, 211) on #result_button_number
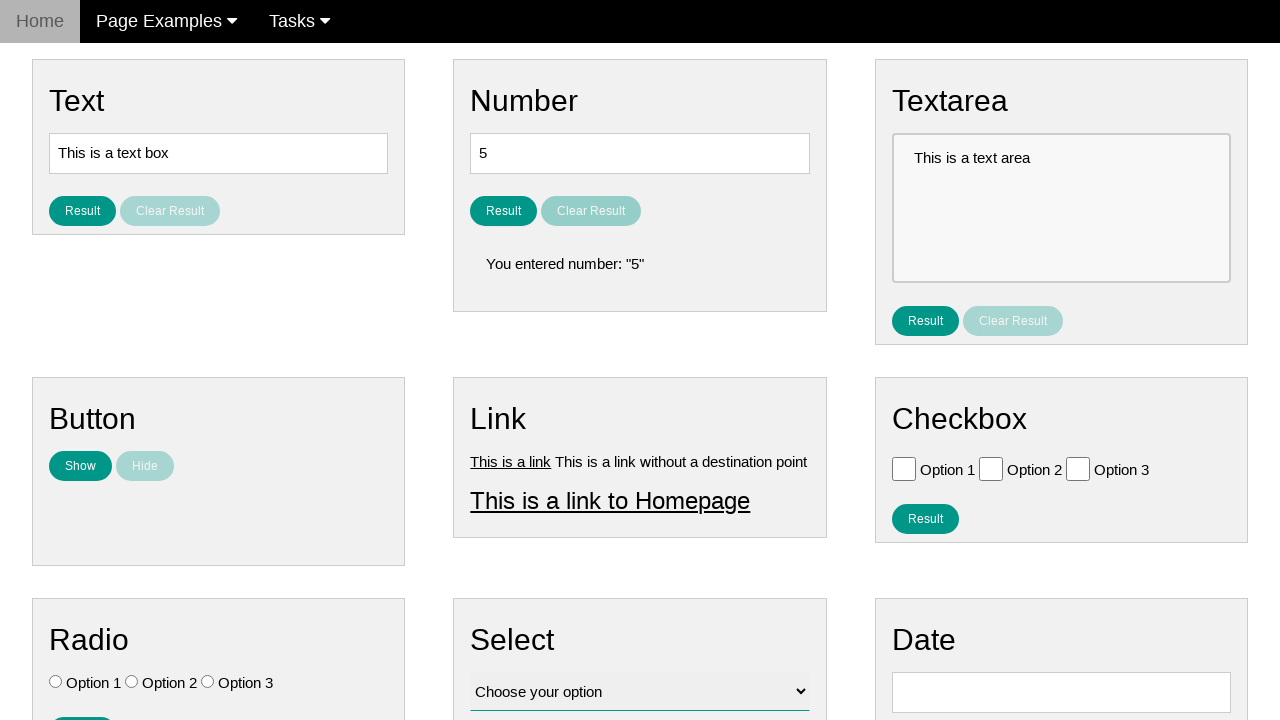

Result text became visible
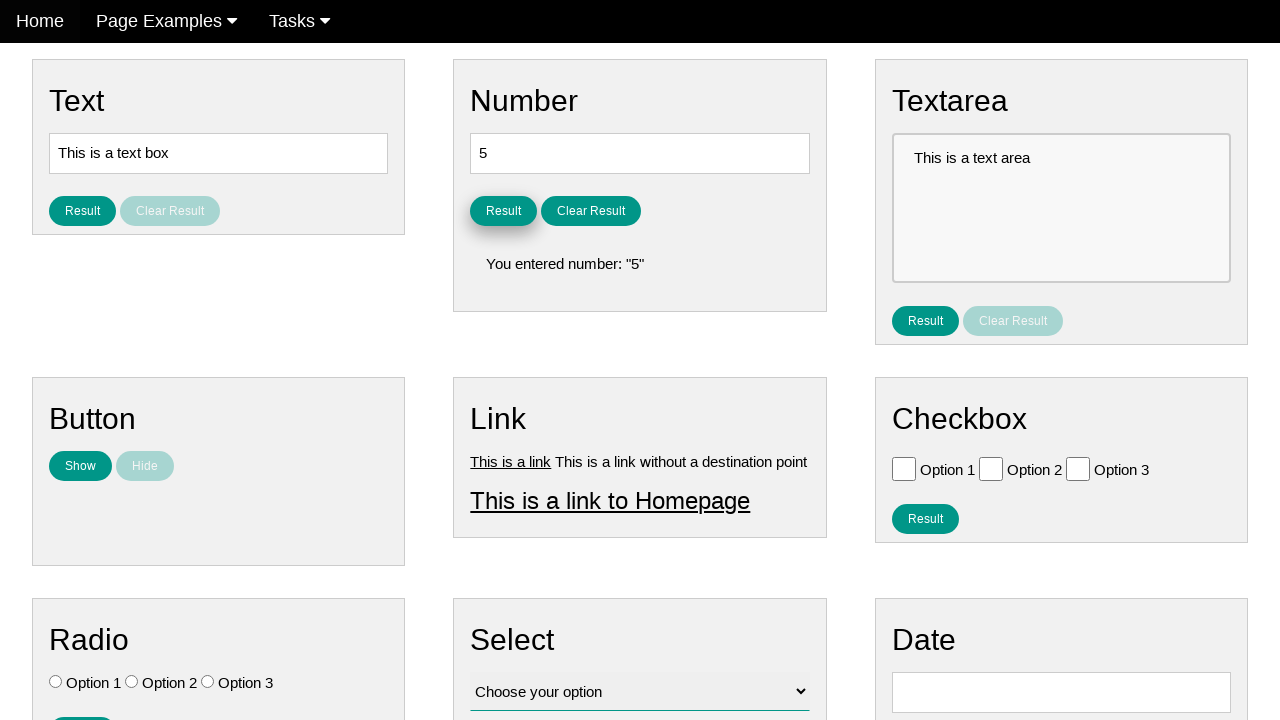

Cleared the number input field again on #number
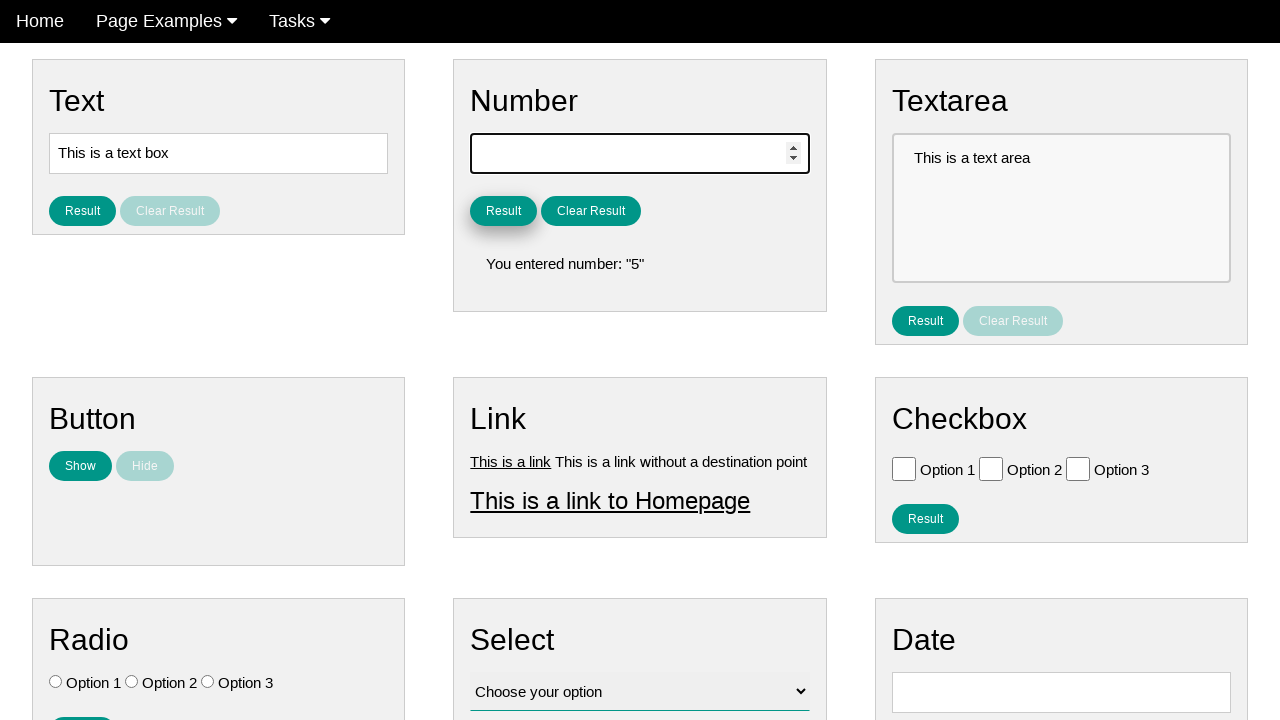

Re-entered number '5' in the input field on #number
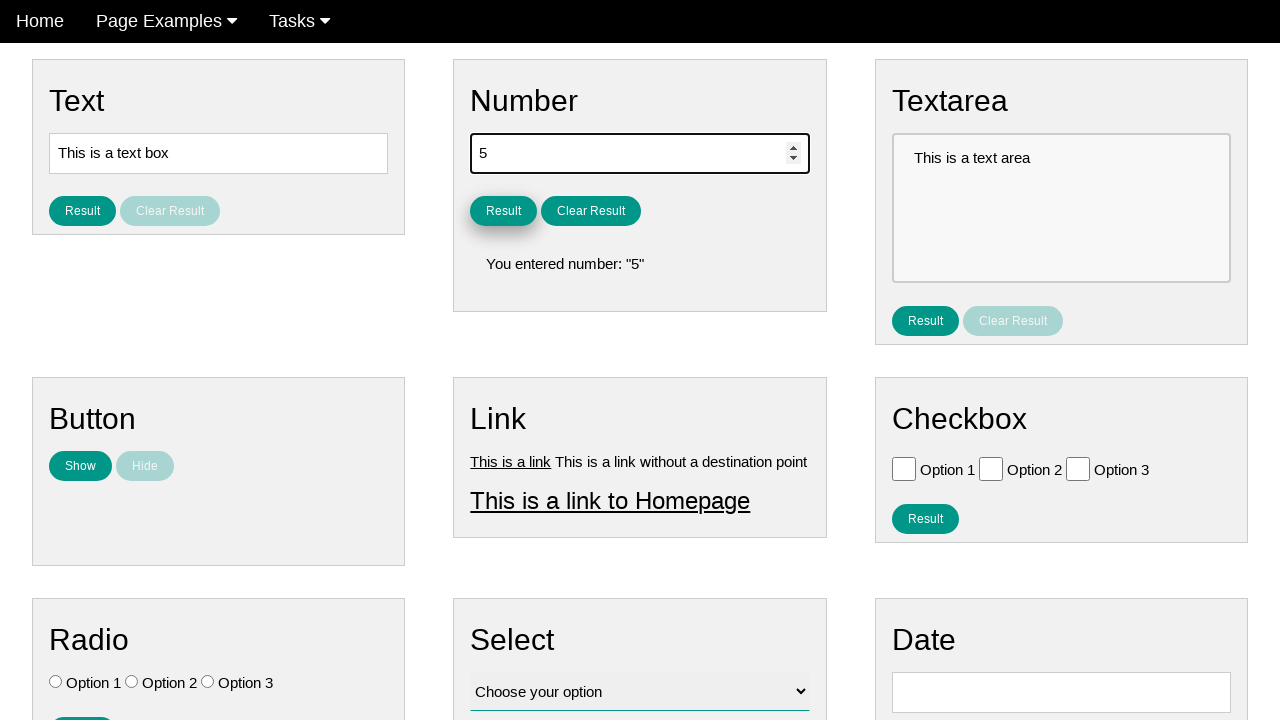

Clicked Clear Result button to clear the displayed result at (591, 211) on #clear_result_button_number
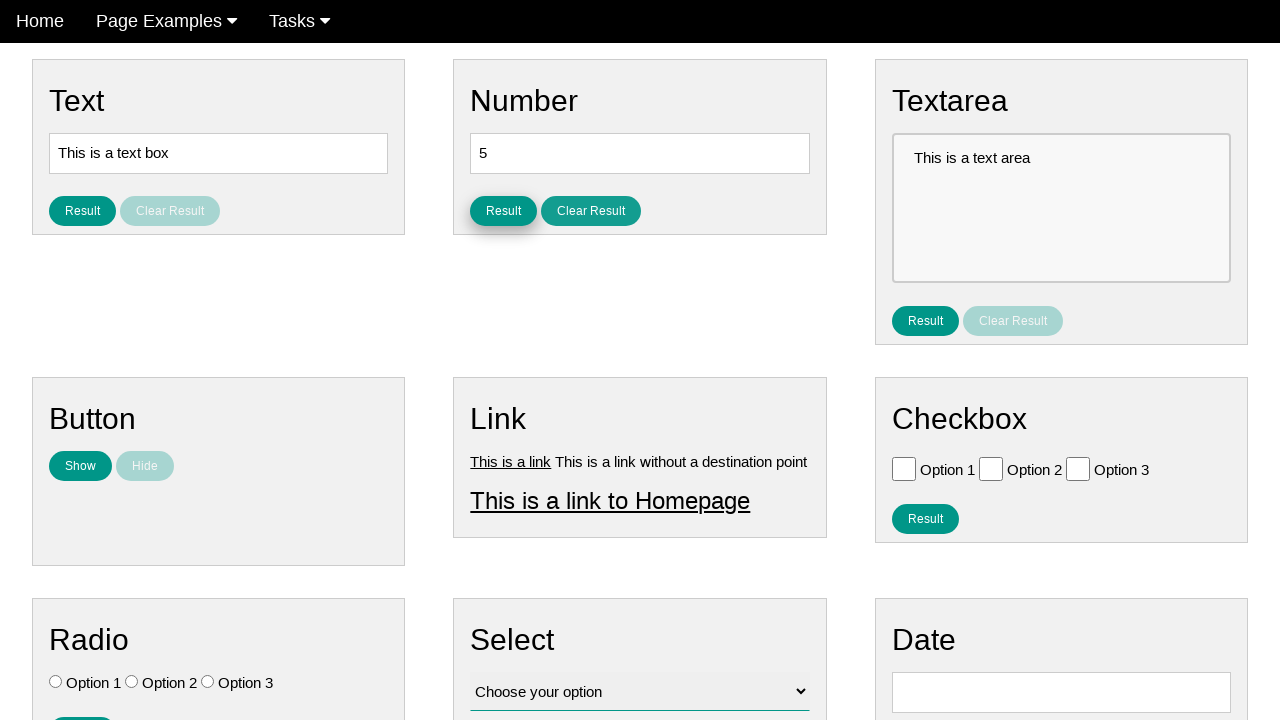

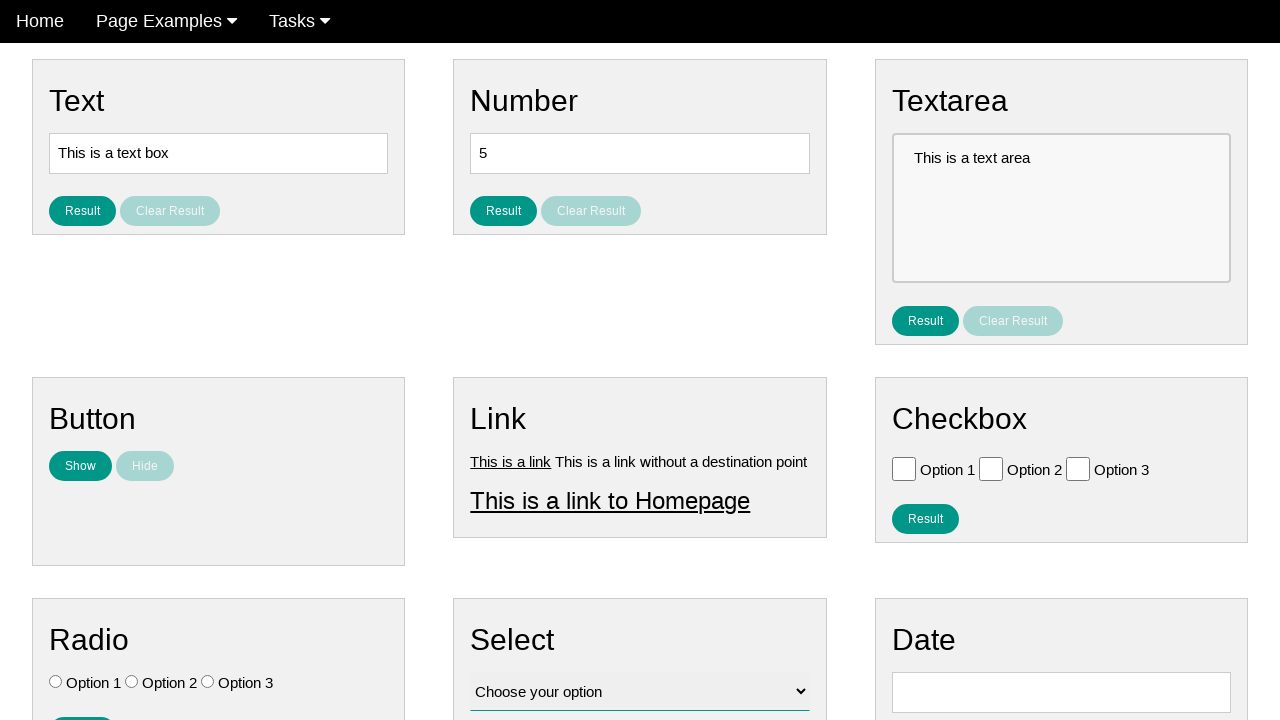